Clicks on the API link in the navigation to access the API documentation page

Starting URL: https://webdriver.io/

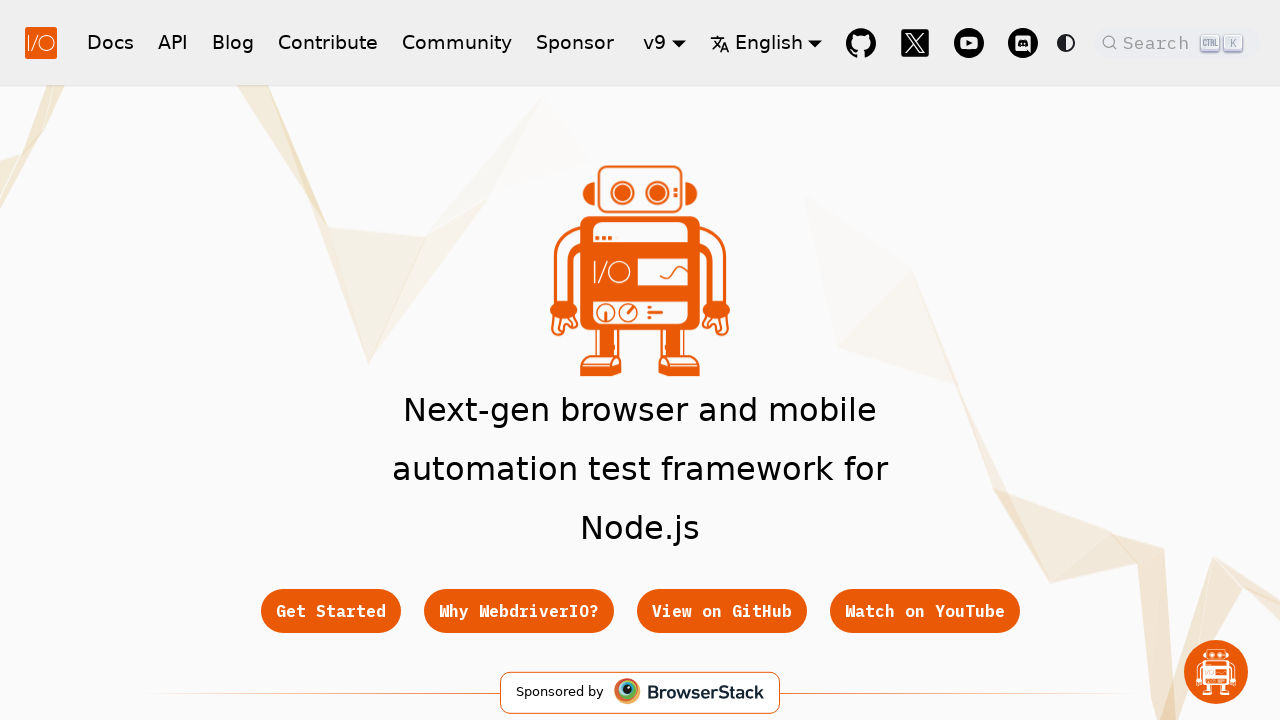

Clicked on the API link in the navigation at (173, 42) on [href="/docs/api"]
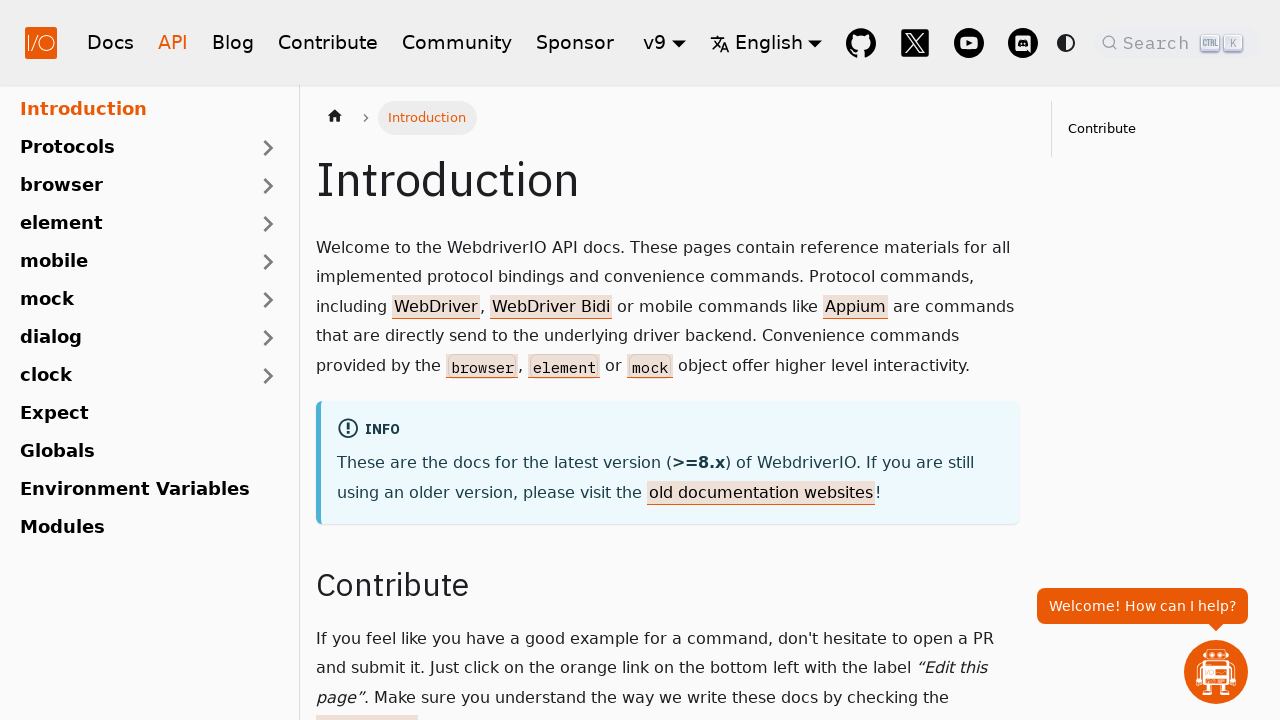

API documentation page loaded successfully
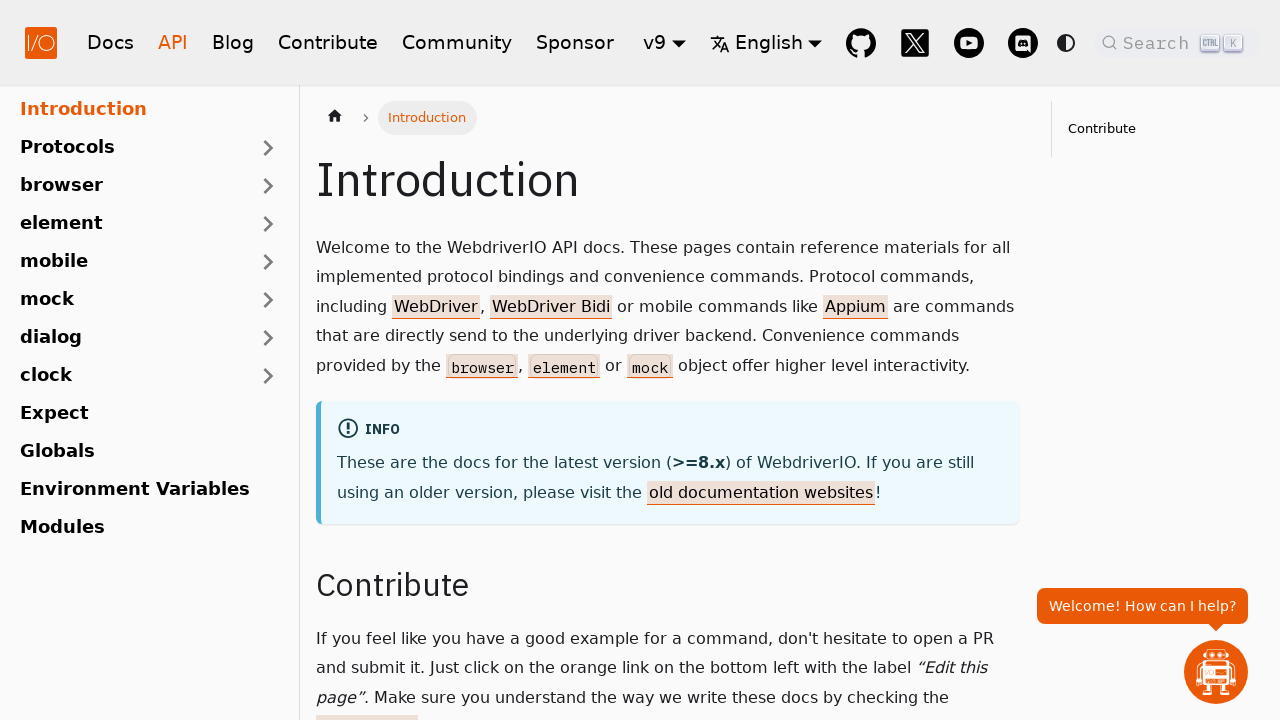

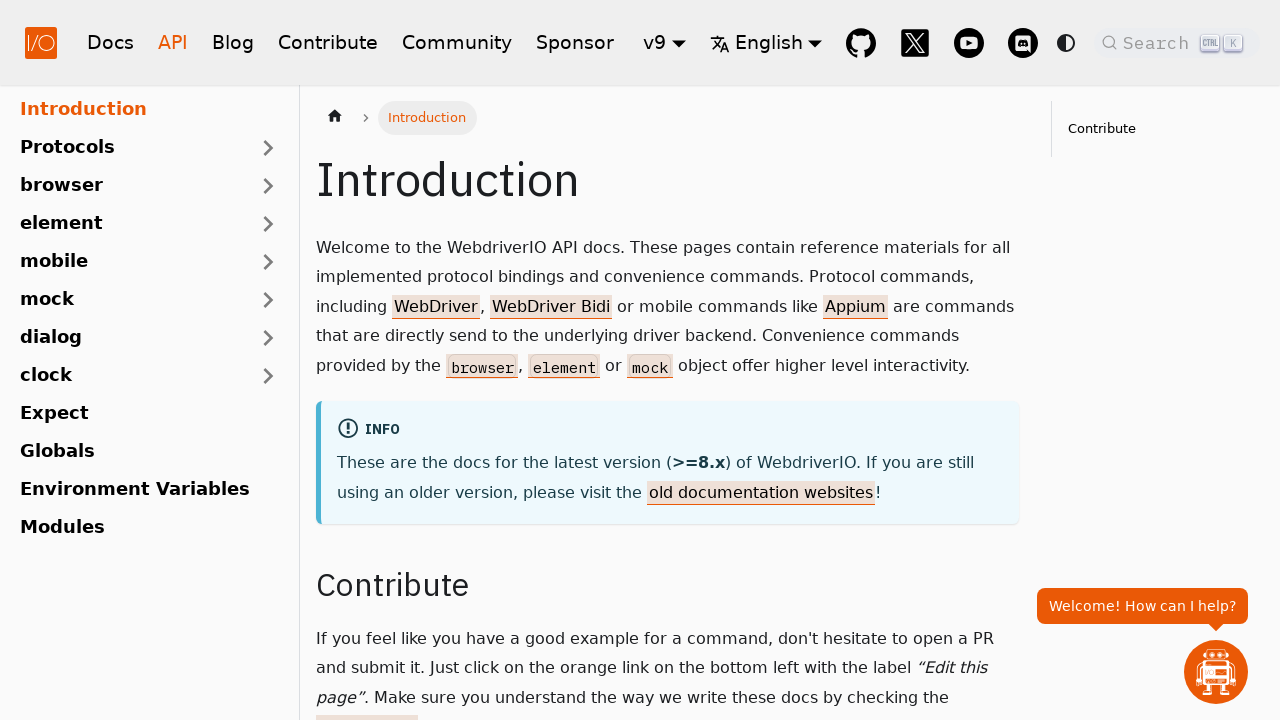